Performs a drag and drop operation to move the Toscabot element to a target location

Starting URL: https://obstaclecourse.tricentis.com/Obstacles/60469

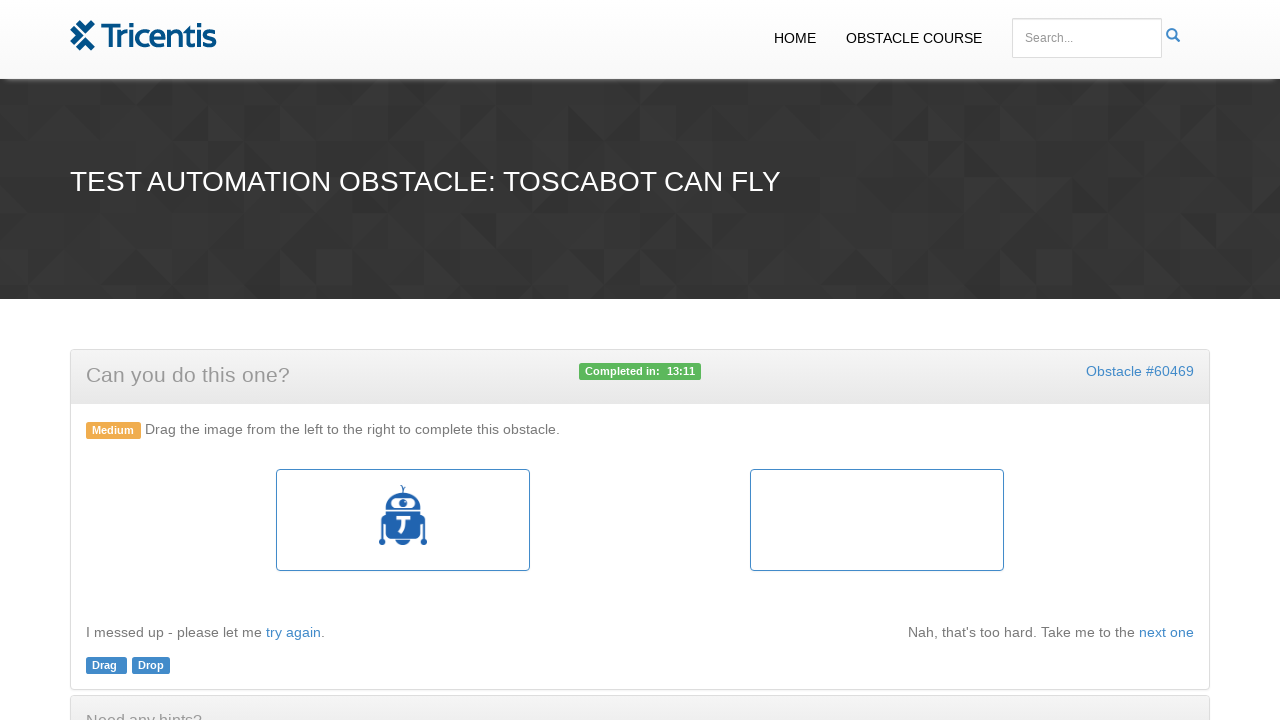

Navigated to the obstacle course page
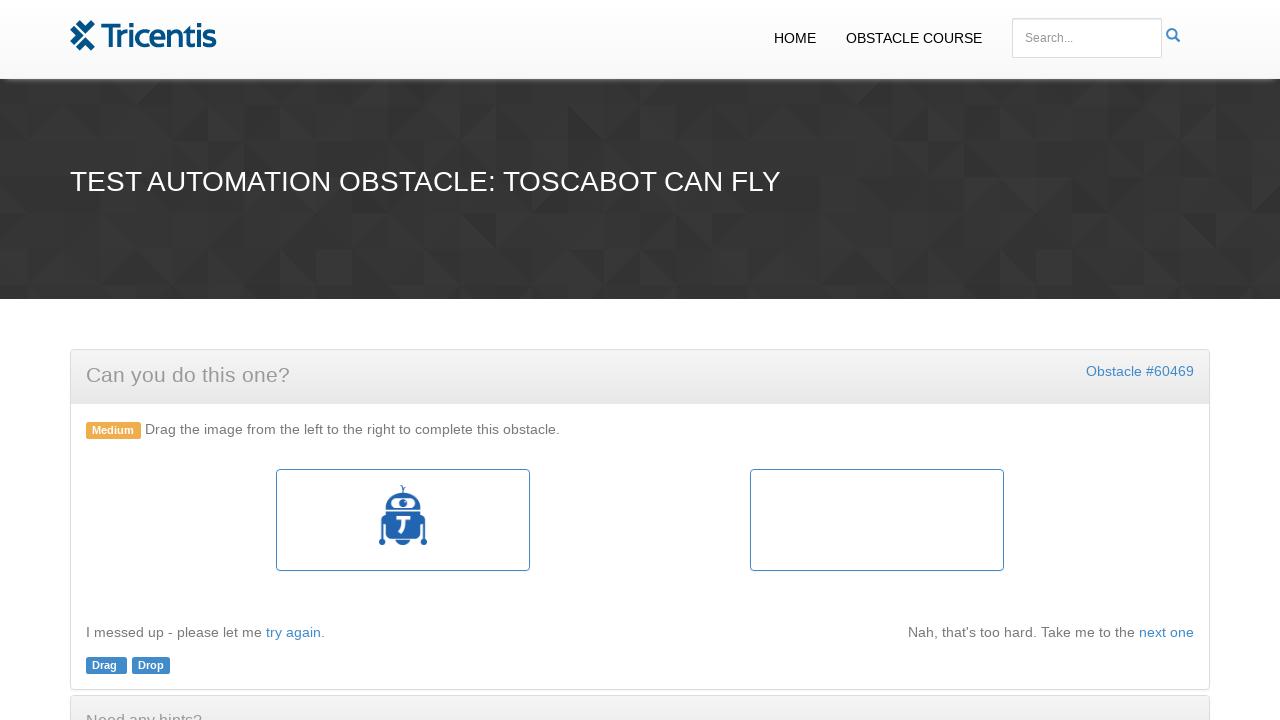

Performed drag and drop operation to move Toscabot to target location at (877, 520)
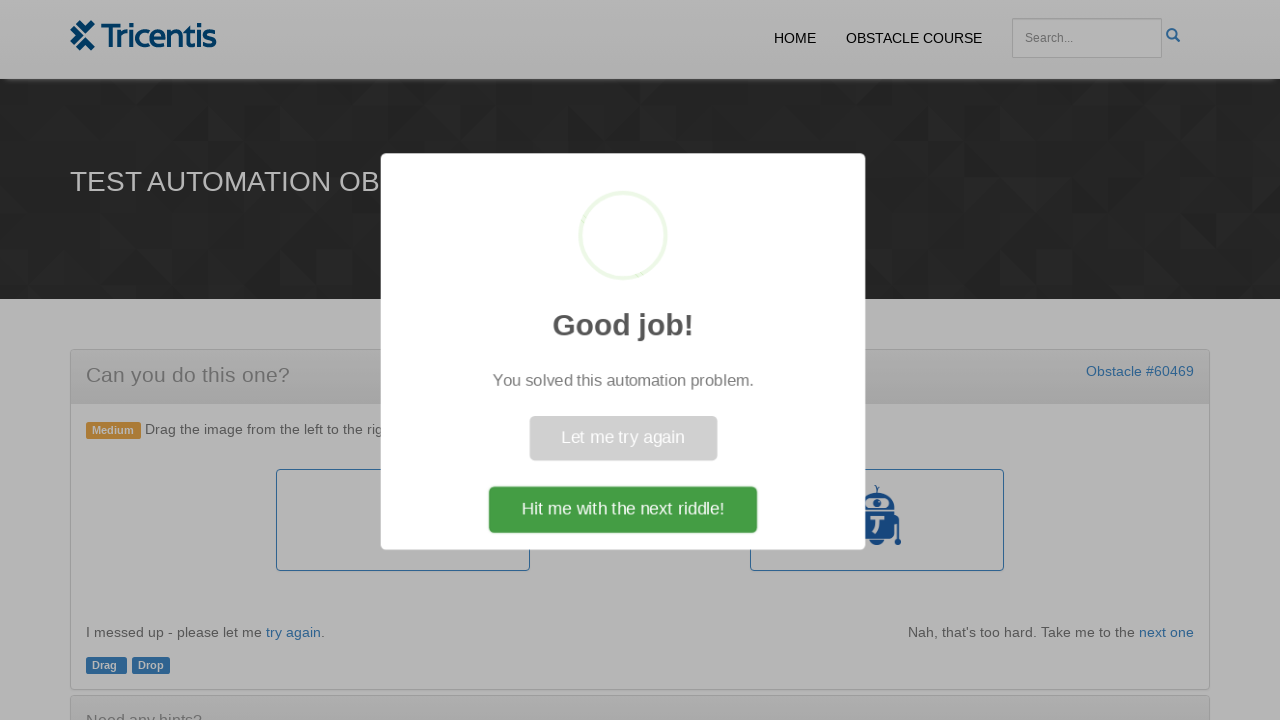

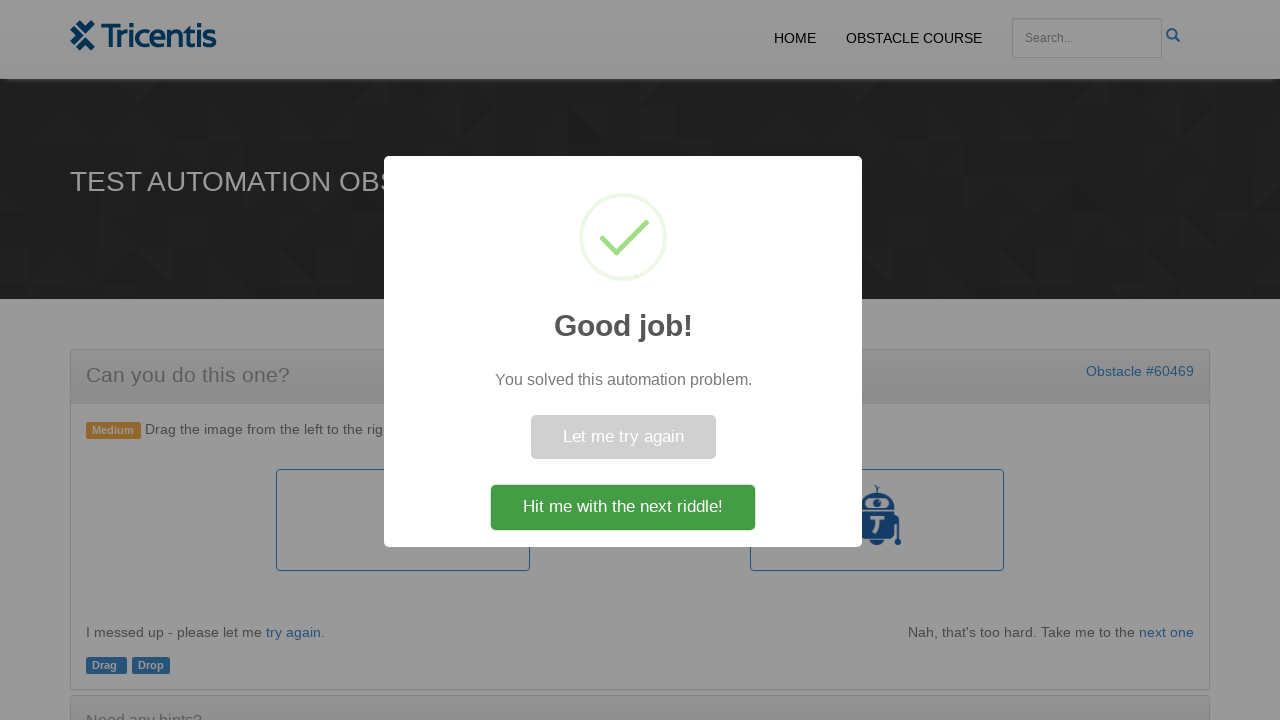